Tests that a todo item is removed when edited to an empty string.

Starting URL: https://demo.playwright.dev/todomvc

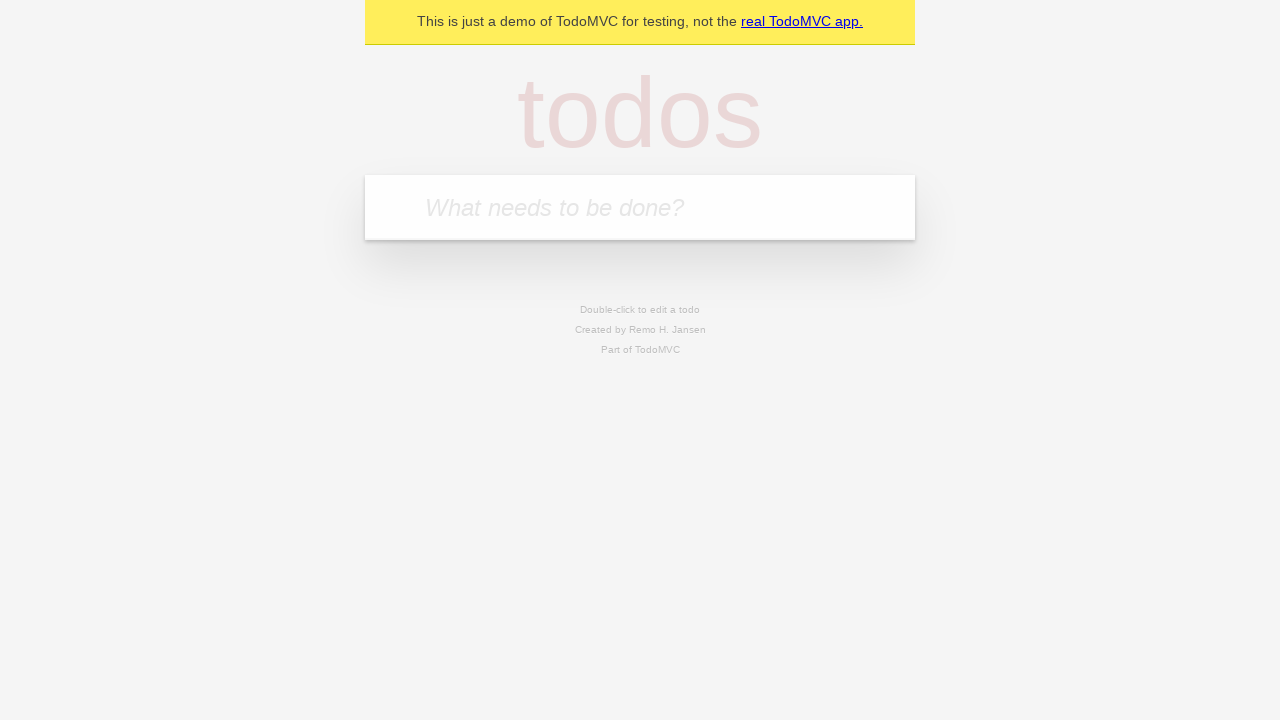

Filled todo input with 'buy some cheese' on internal:attr=[placeholder="What needs to be done?"i]
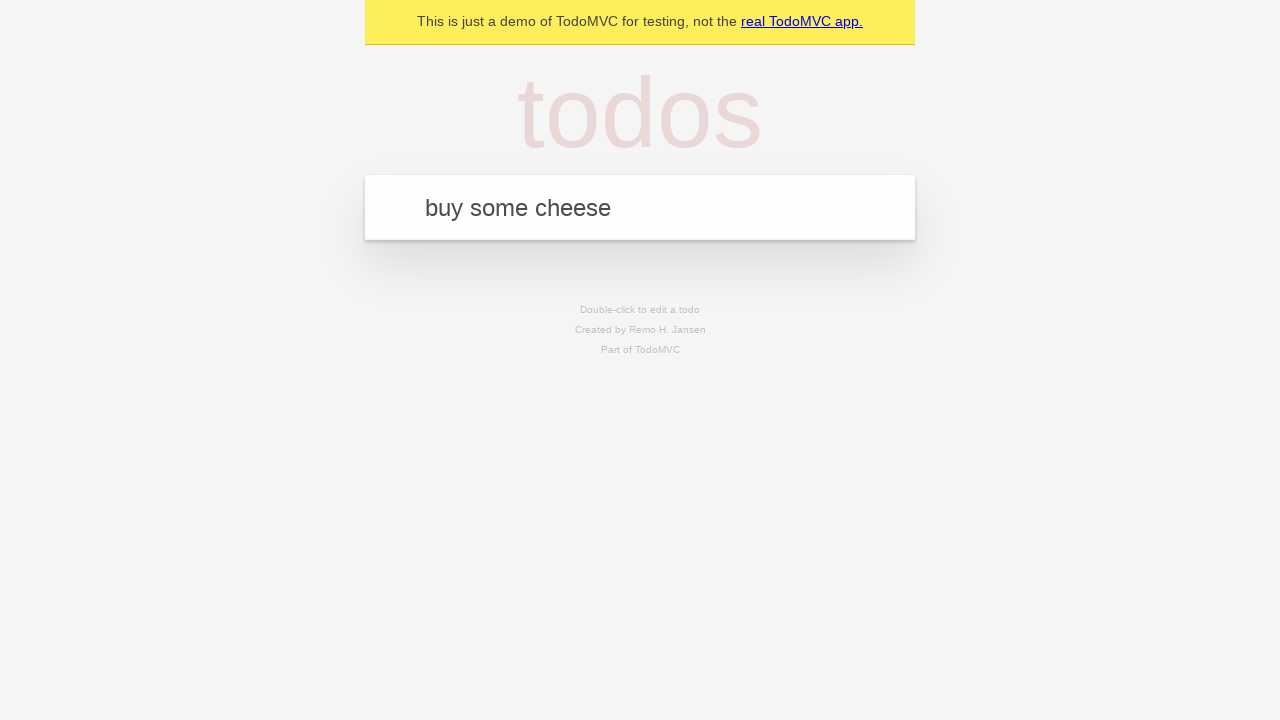

Pressed Enter to add todo 'buy some cheese' on internal:attr=[placeholder="What needs to be done?"i]
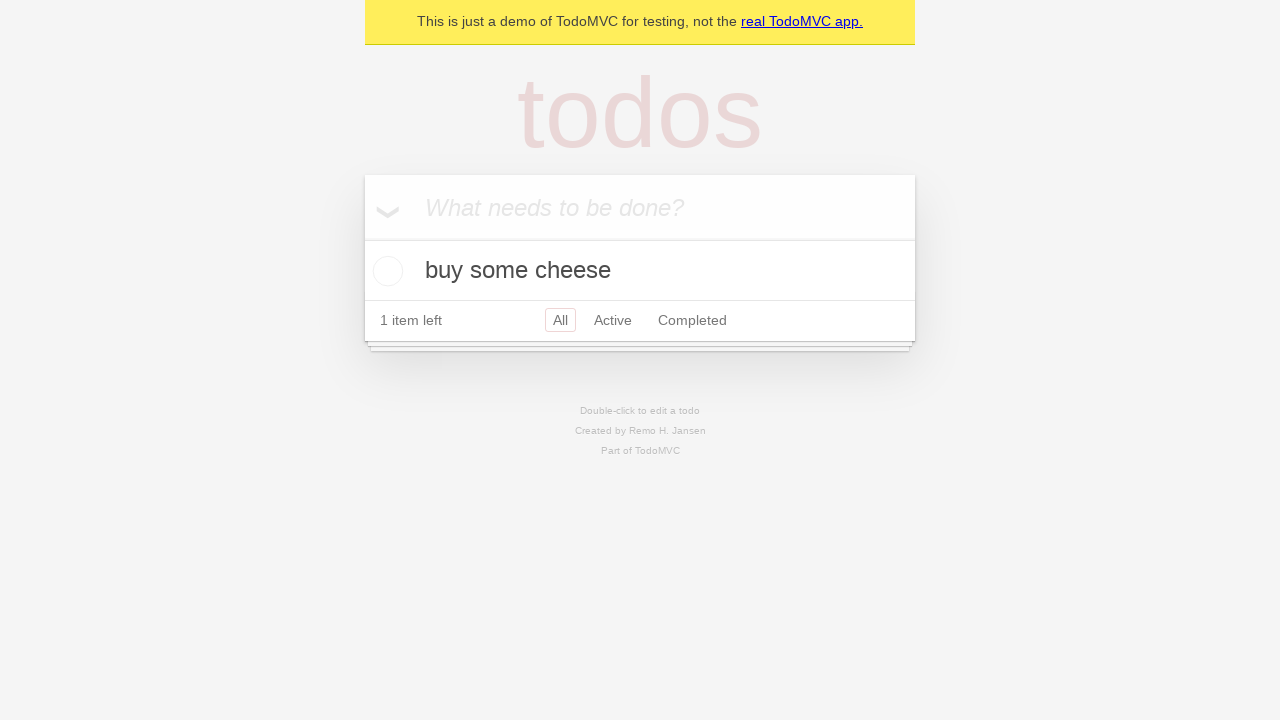

Filled todo input with 'feed the cat' on internal:attr=[placeholder="What needs to be done?"i]
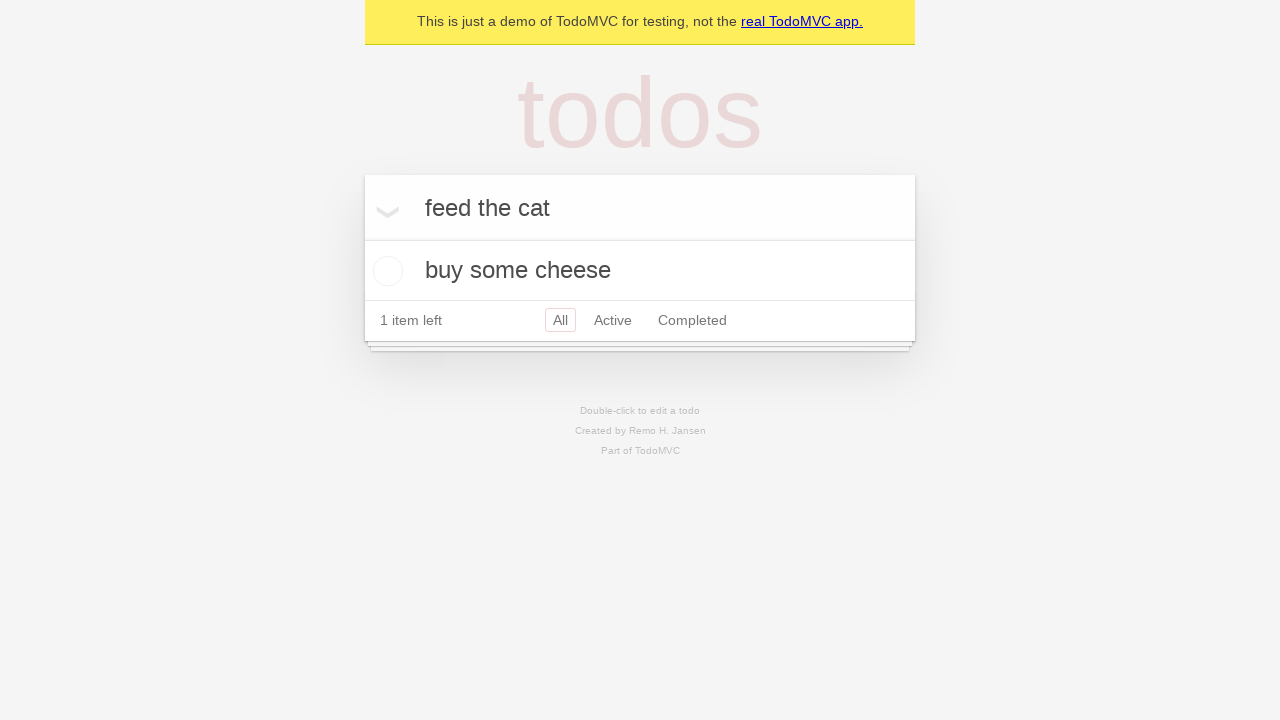

Pressed Enter to add todo 'feed the cat' on internal:attr=[placeholder="What needs to be done?"i]
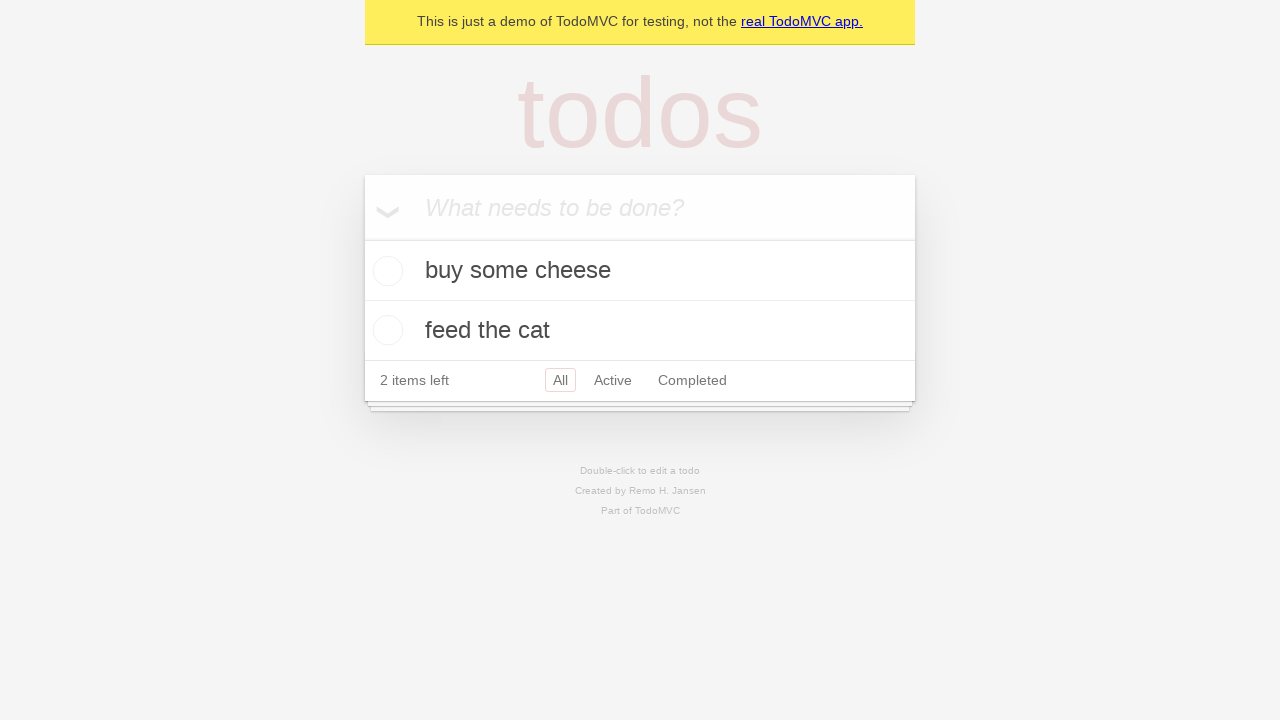

Filled todo input with 'book a doctors appointment' on internal:attr=[placeholder="What needs to be done?"i]
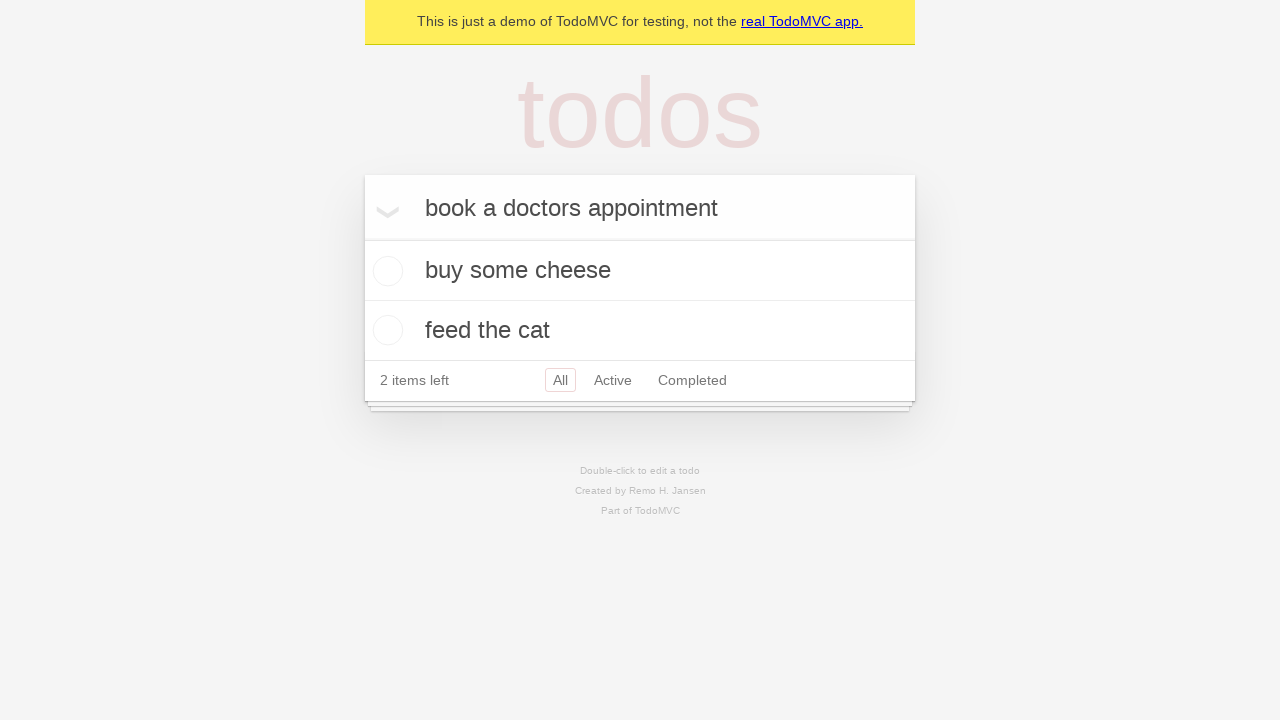

Pressed Enter to add todo 'book a doctors appointment' on internal:attr=[placeholder="What needs to be done?"i]
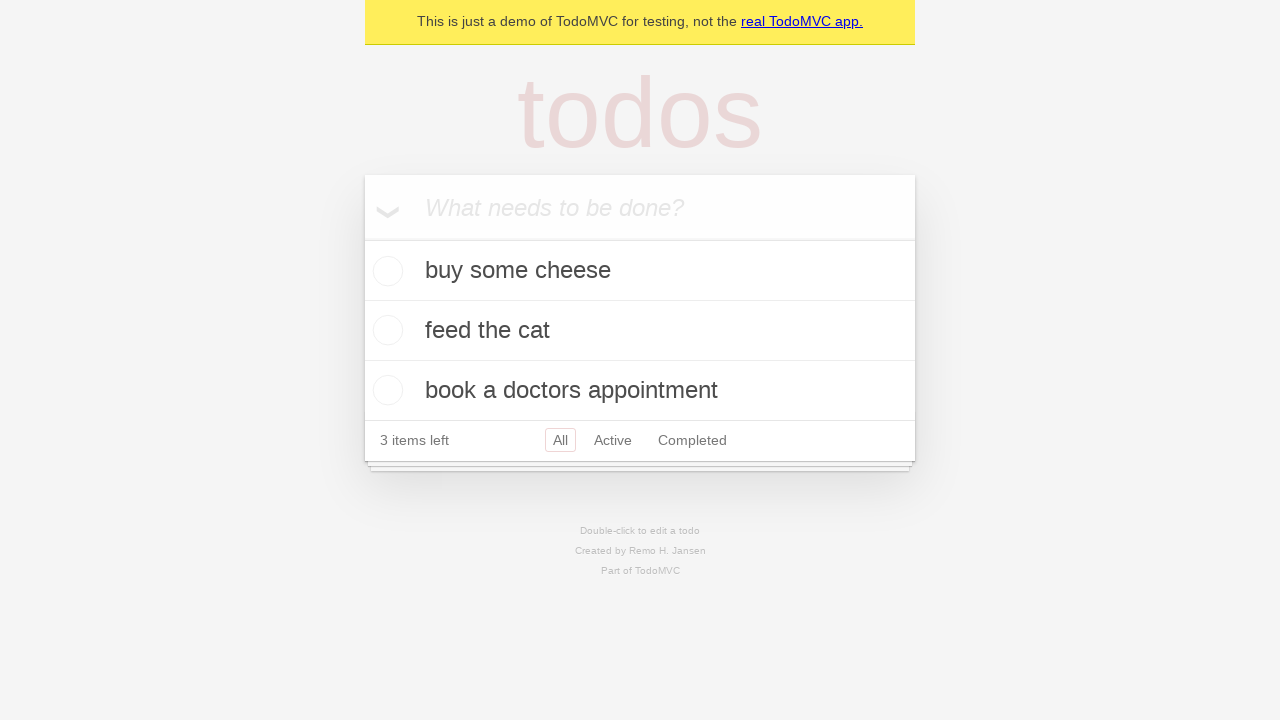

Double-clicked second todo item to enter edit mode at (640, 331) on internal:testid=[data-testid="todo-item"s] >> nth=1
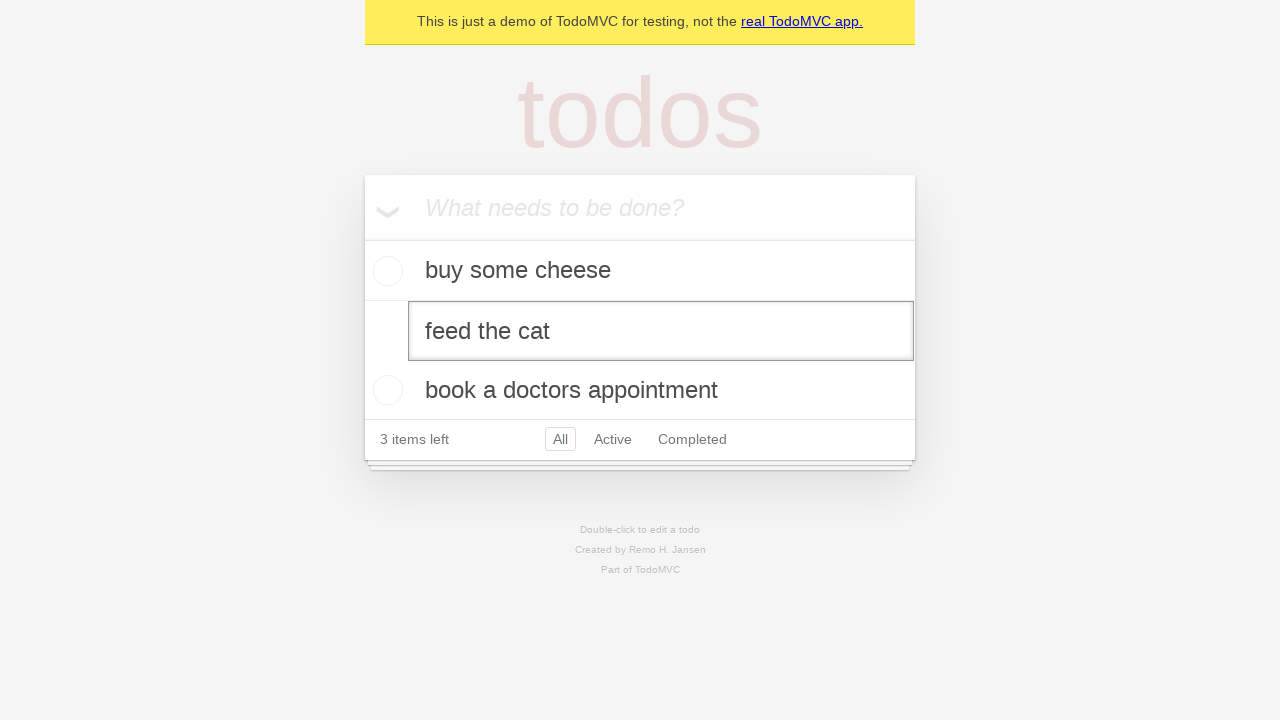

Cleared the edit textbox by filling with empty string on internal:testid=[data-testid="todo-item"s] >> nth=1 >> internal:role=textbox[nam
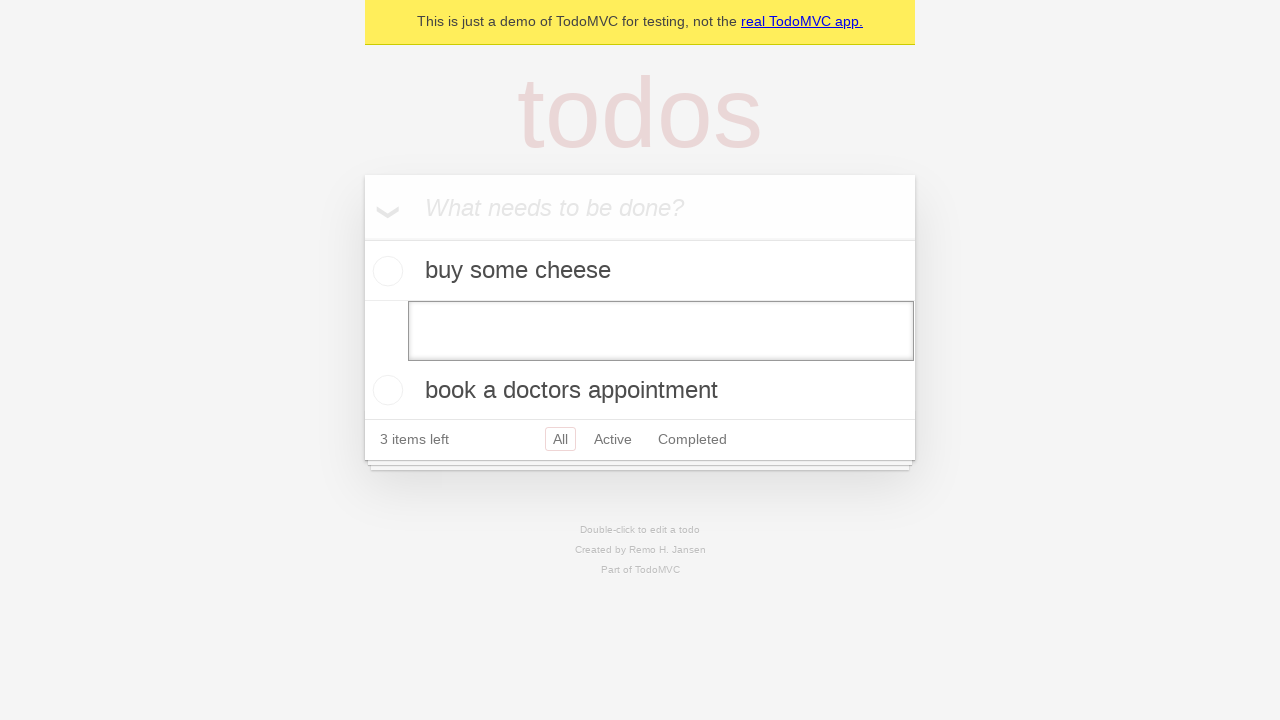

Pressed Enter to confirm removal of todo item with empty text on internal:testid=[data-testid="todo-item"s] >> nth=1 >> internal:role=textbox[nam
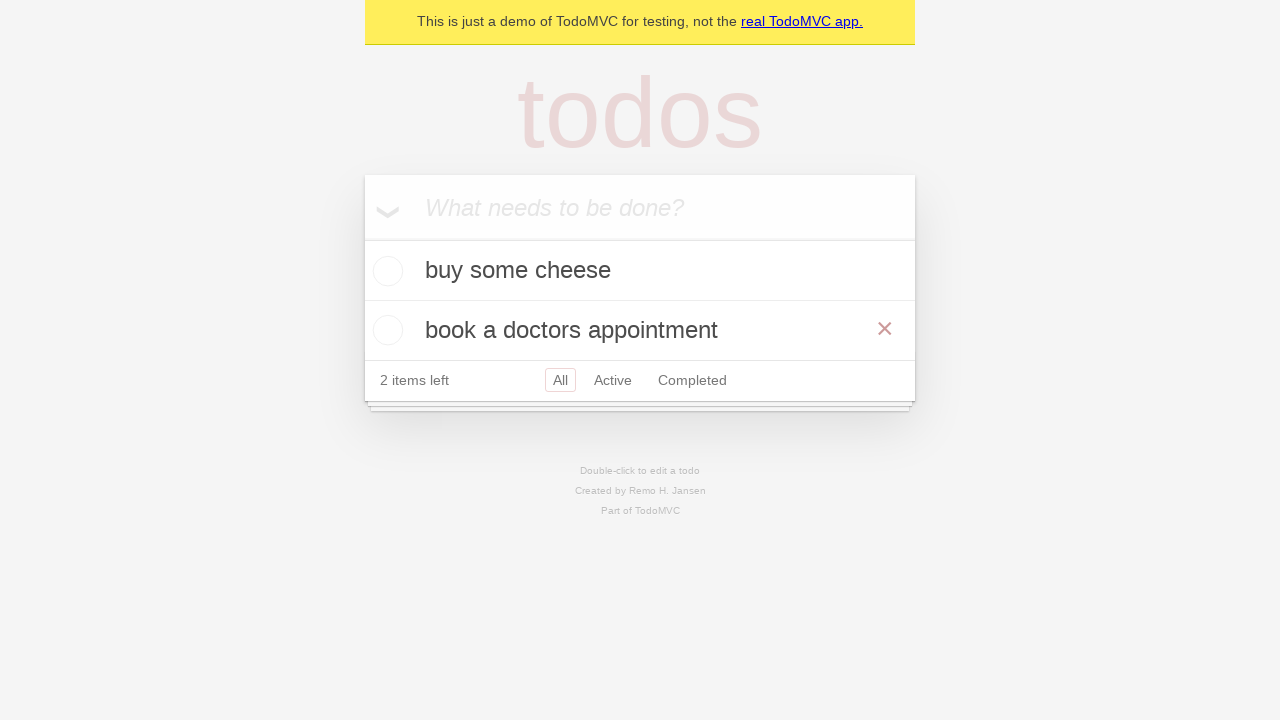

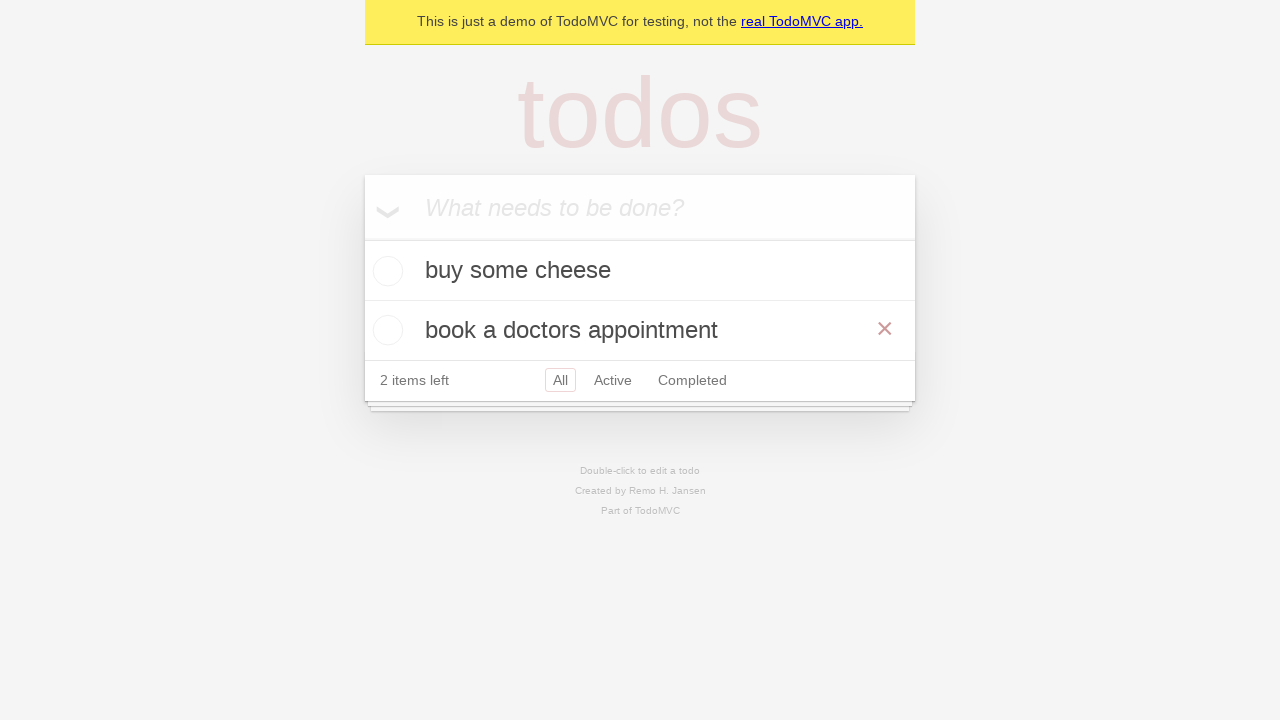